Navigates to a demo automation site, hovers over a menu, clicks on Frames option, switches to nested iframes, and fills a text input field

Starting URL: https://demo.automationtesting.in/Register.html

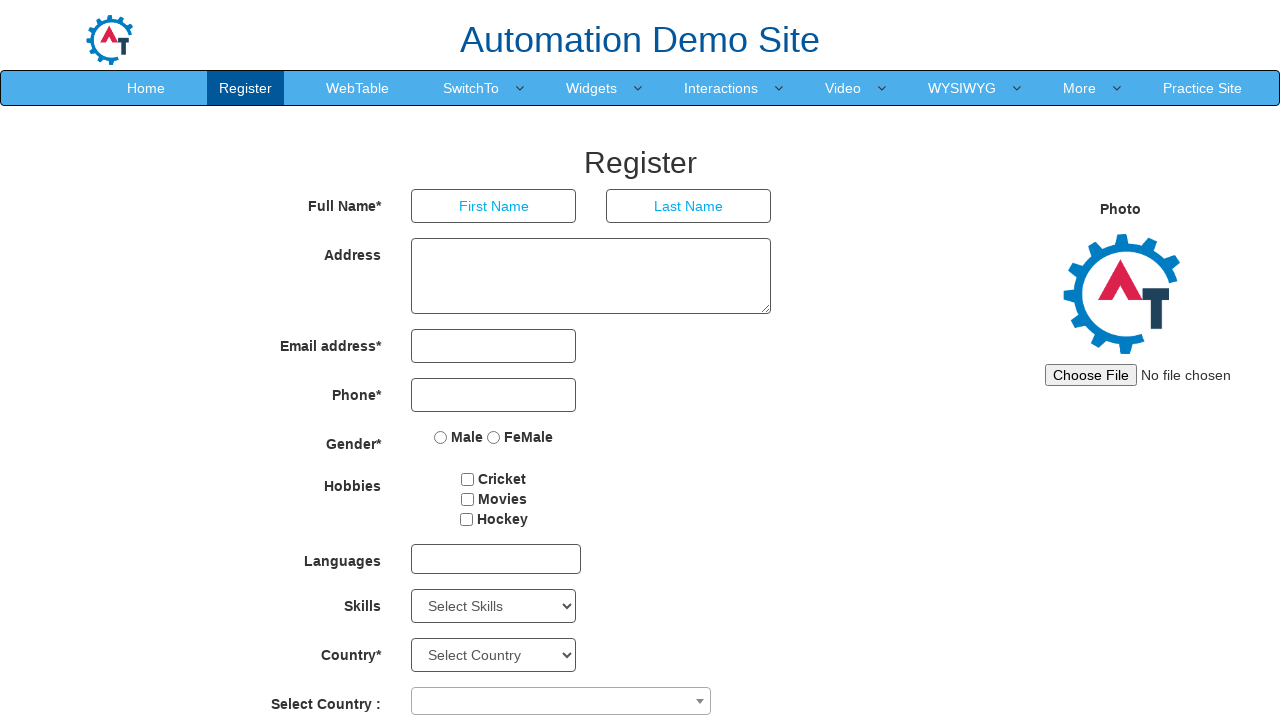

Hovered over SwitchTo menu at (471, 88) on a:has-text('SwitchTo')
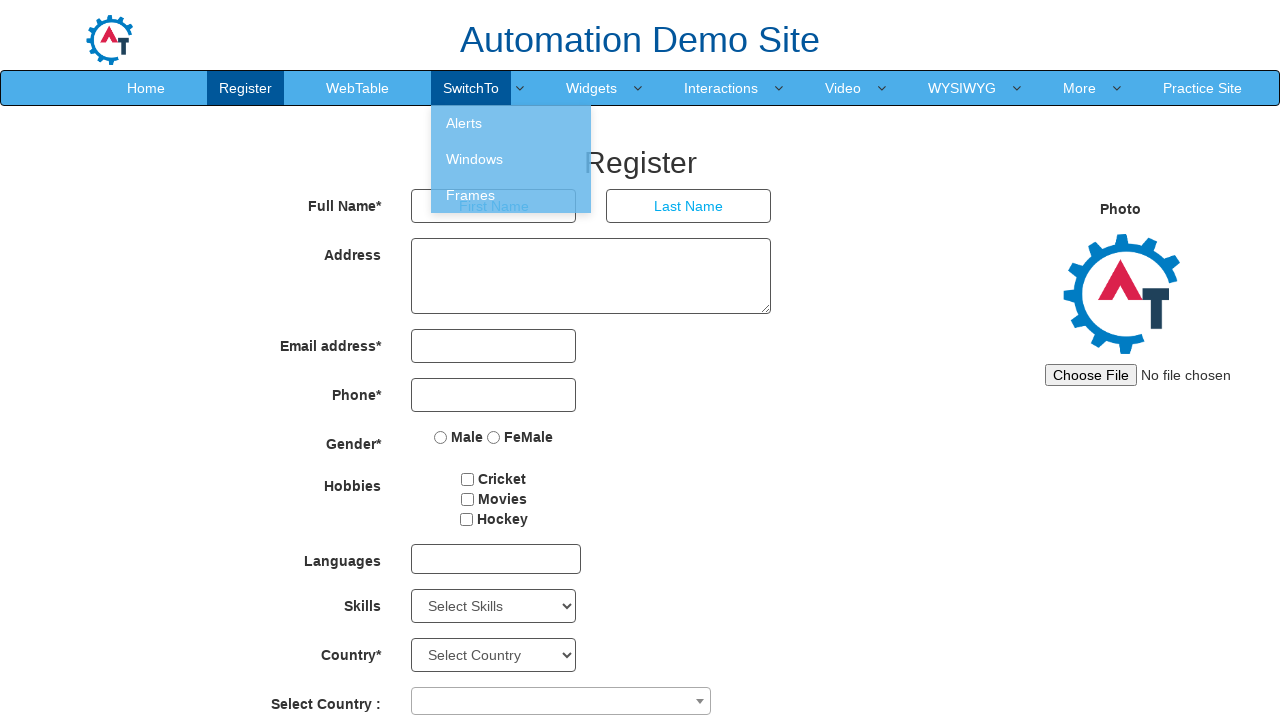

Clicked on Frames option at (511, 195) on a:has-text('Frames')
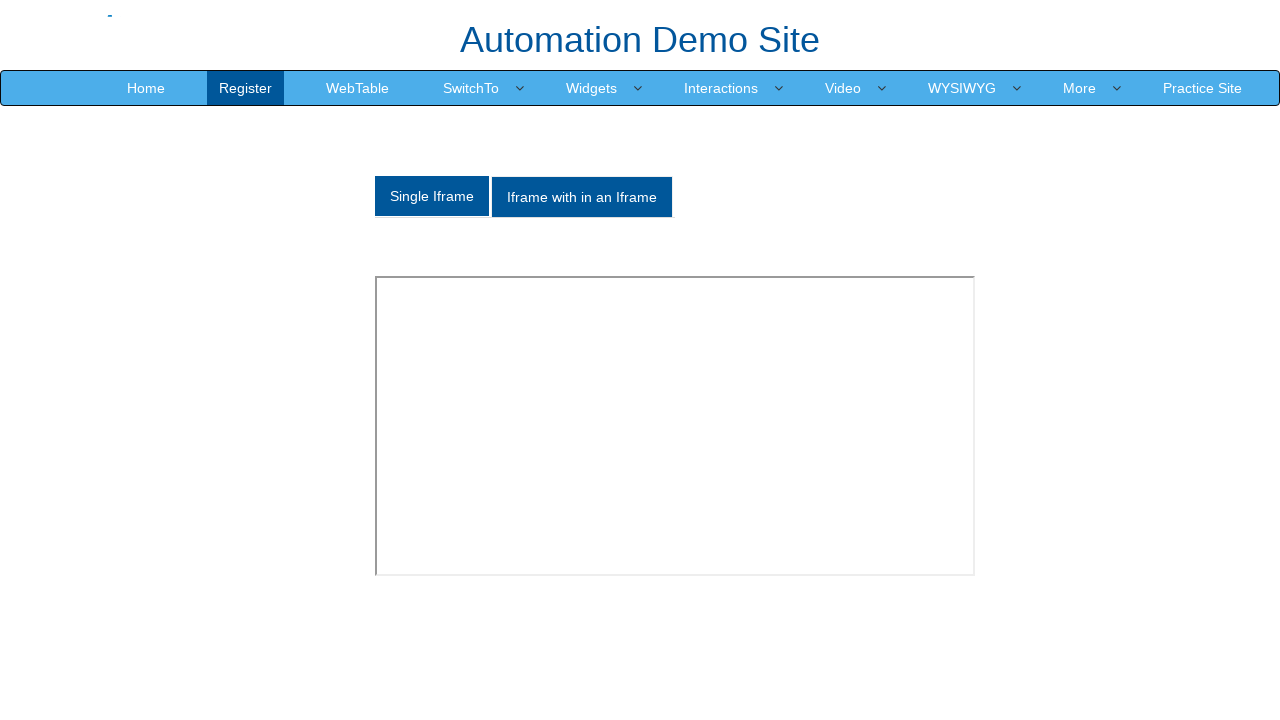

Clicked on 'Iframe with in an Iframe' tab at (582, 197) on a:has-text('Iframe with in an Iframe')
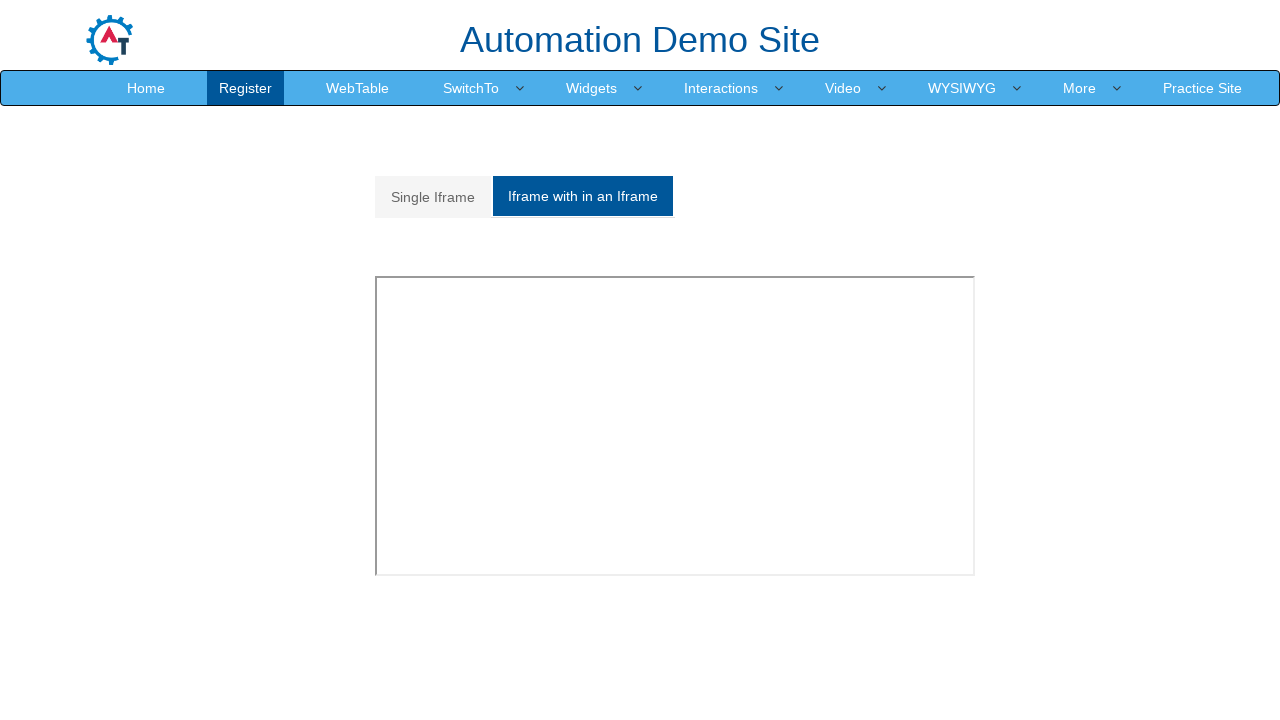

Switched to outer iframe (second iframe on page)
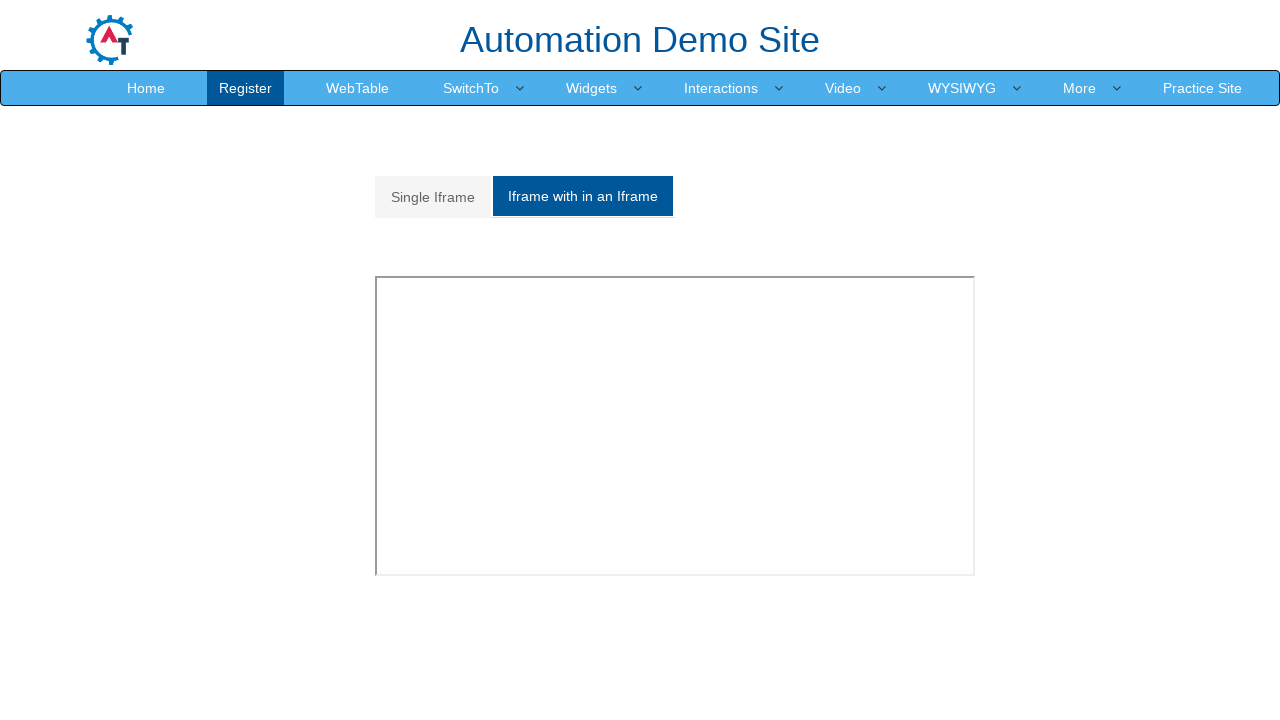

Switched to inner nested iframe
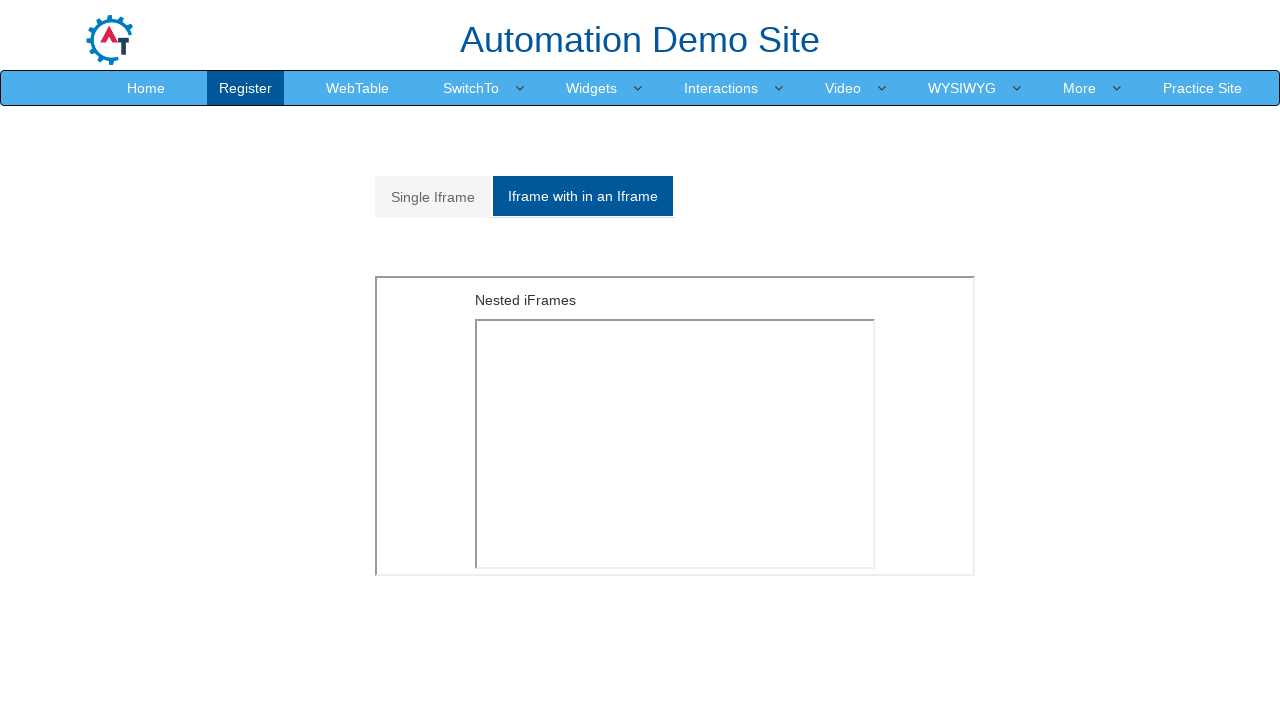

Filled text input field with 'Hello world' in nested iframe on iframe >> nth=1 >> internal:control=enter-frame >> iframe >> nth=0 >> internal:c
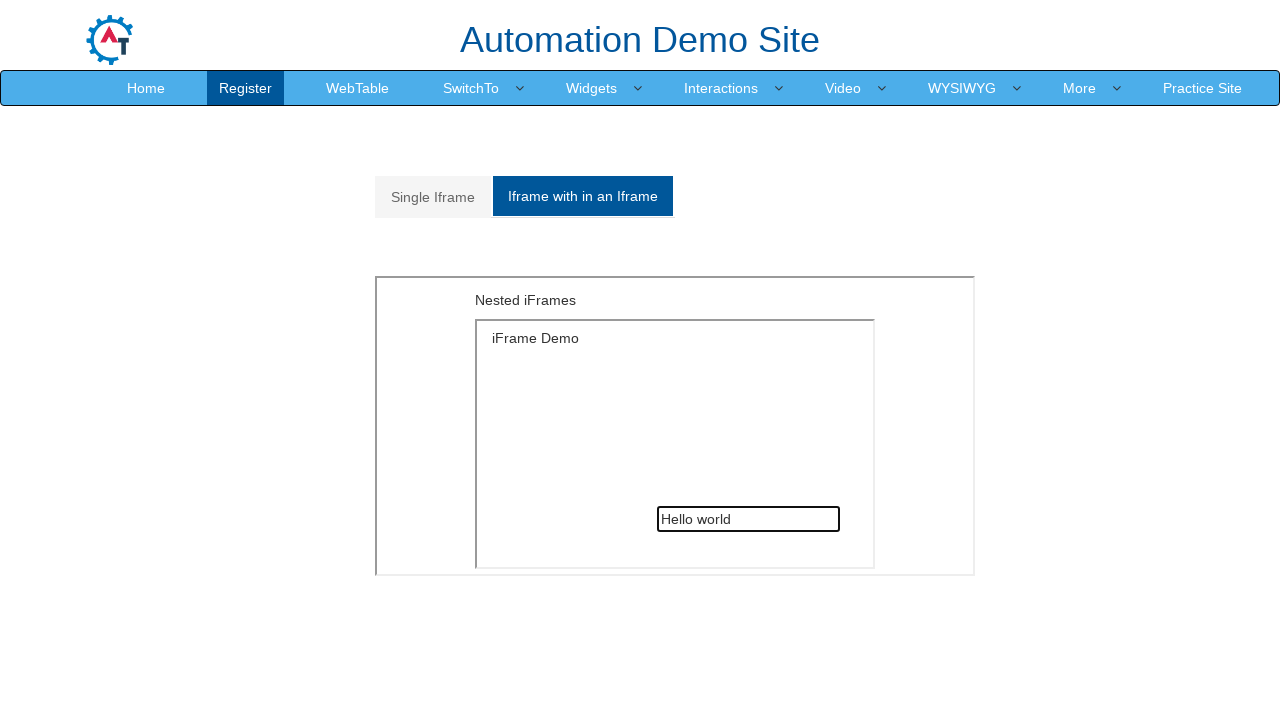

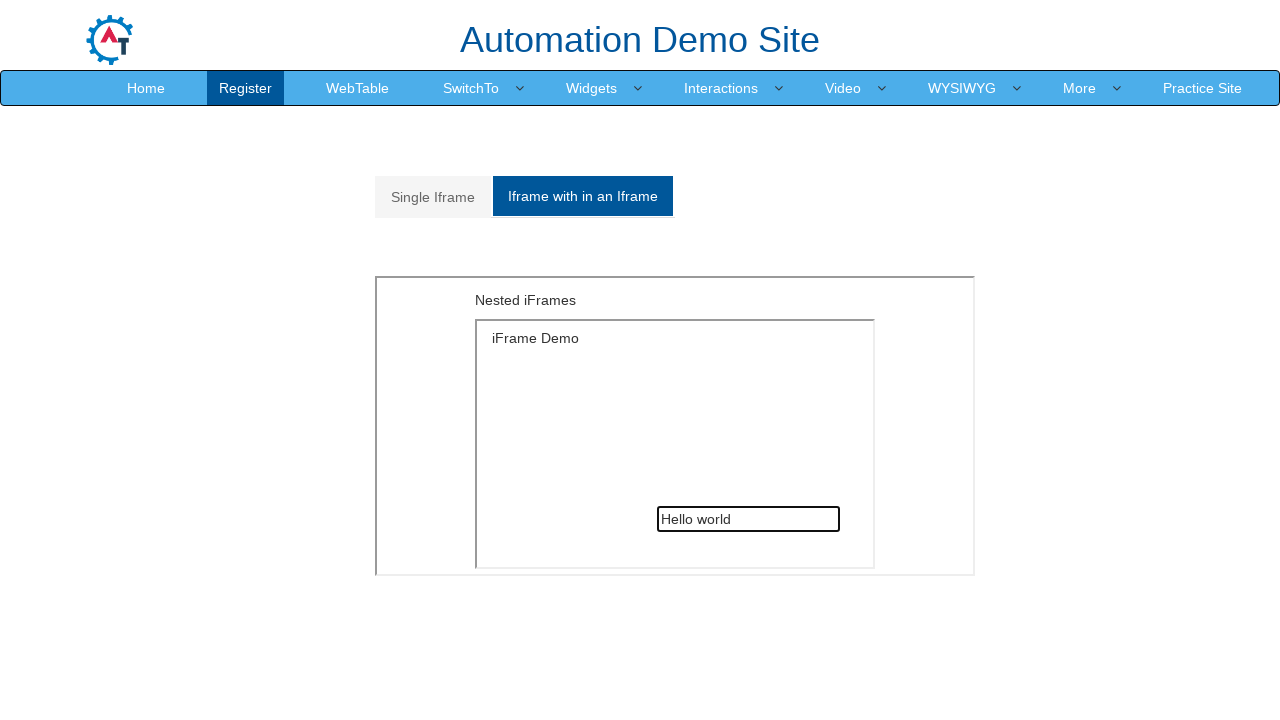